Tests a student registration form by filling in personal details (name, email, gender, phone, date of birth, subjects, hobbies, address, state/city), uploading a picture, submitting the form, and verifying the submission confirmation displays correct data.

Starting URL: https://demoqa.com/automation-practice-form

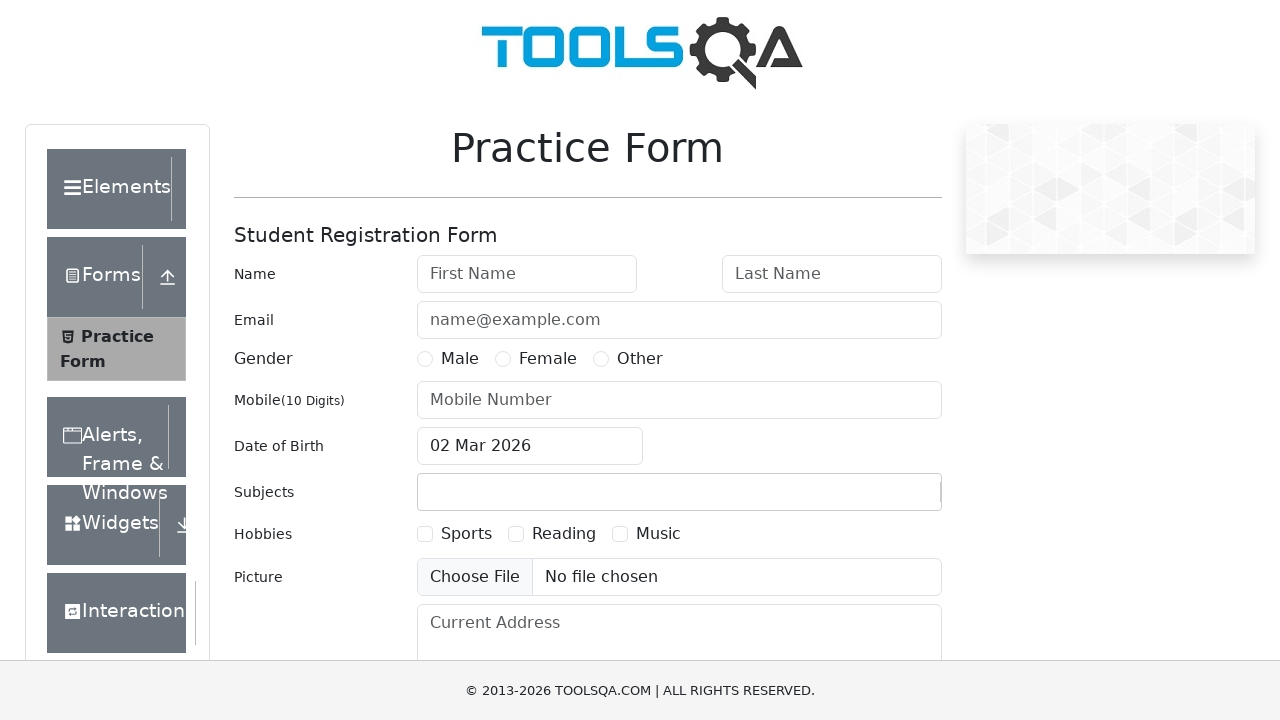

Removed fixed banner from page
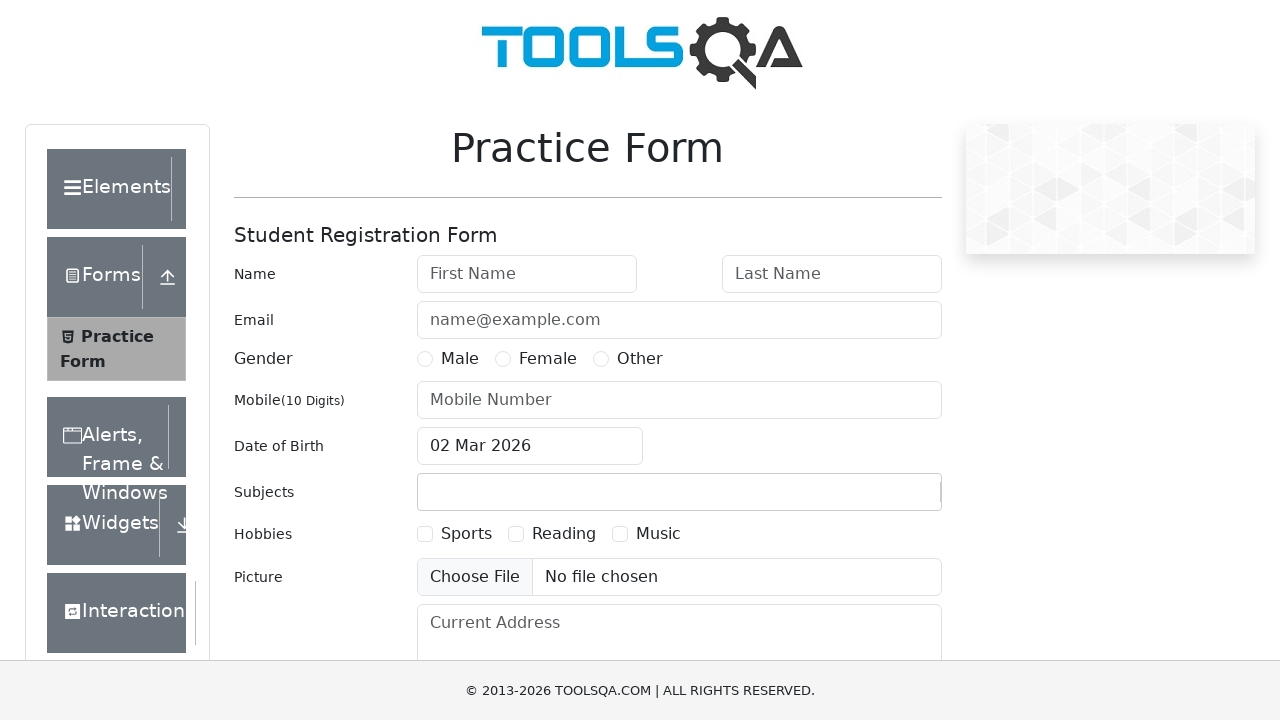

Removed footer from page
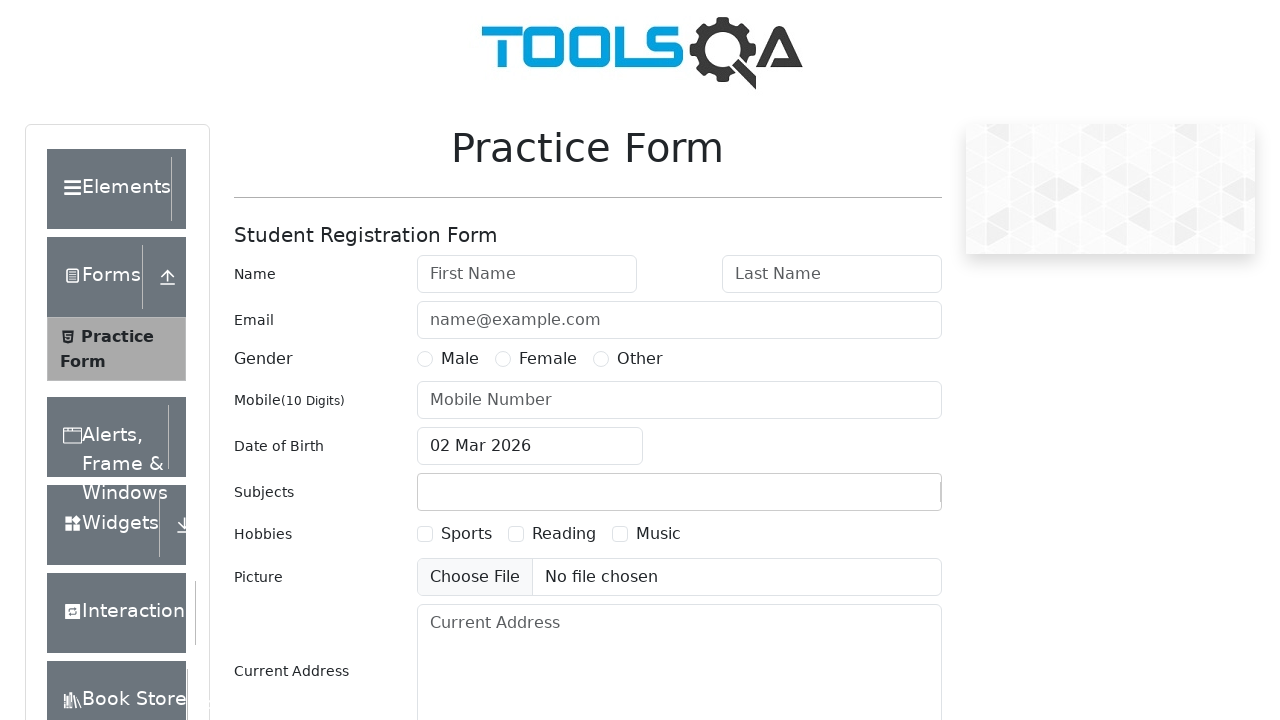

Filled first name field with 'John' on #firstName
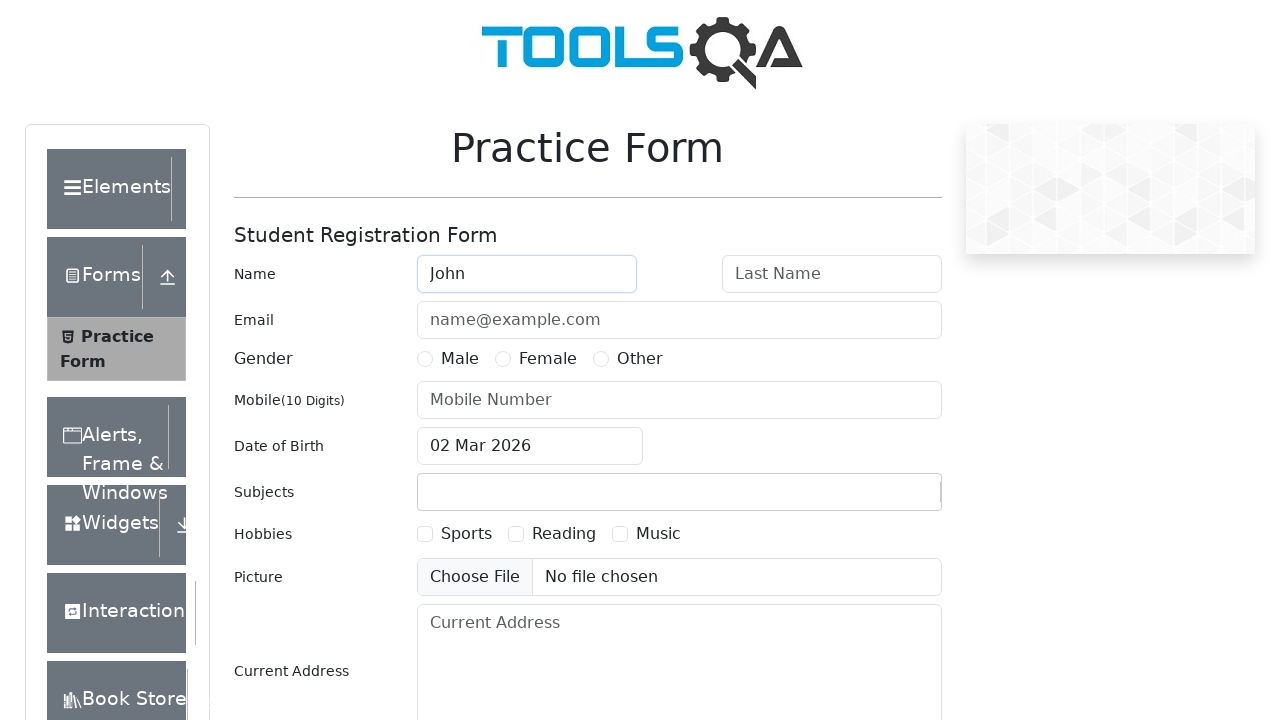

Filled last name field with 'Doe' on #lastName
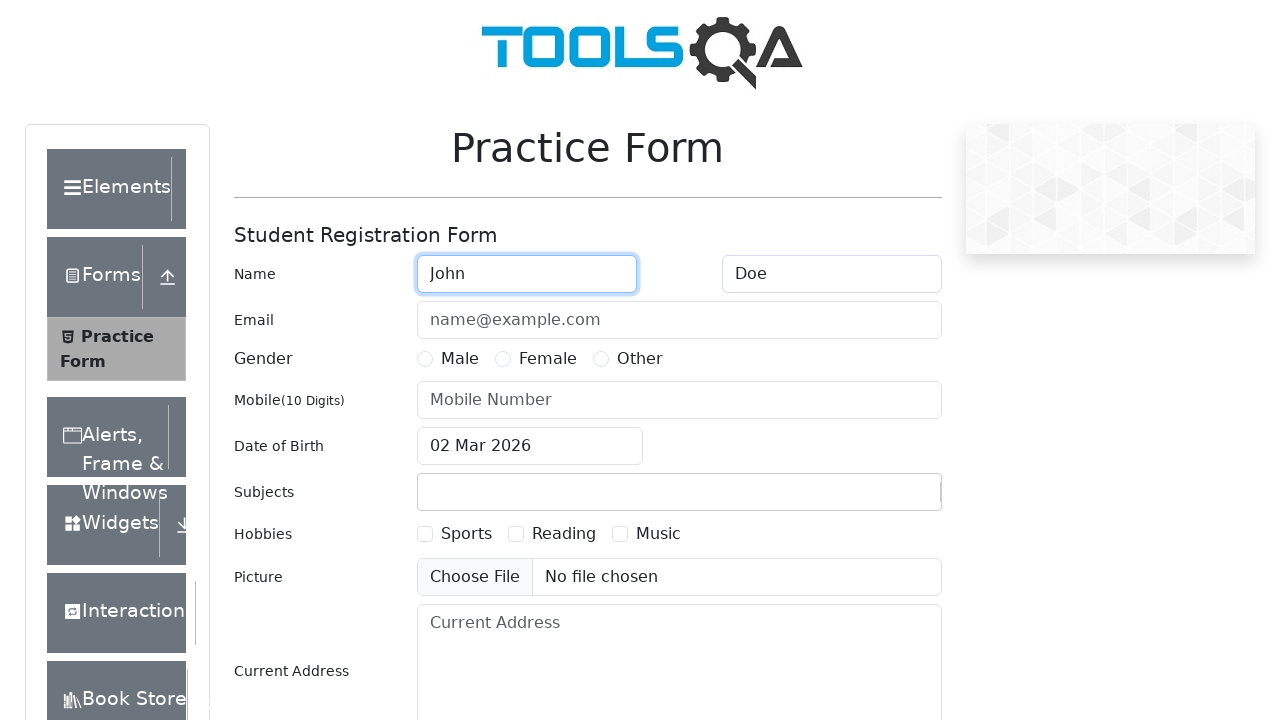

Filled email field with 'johnDoe@gmail.com' on #userEmail
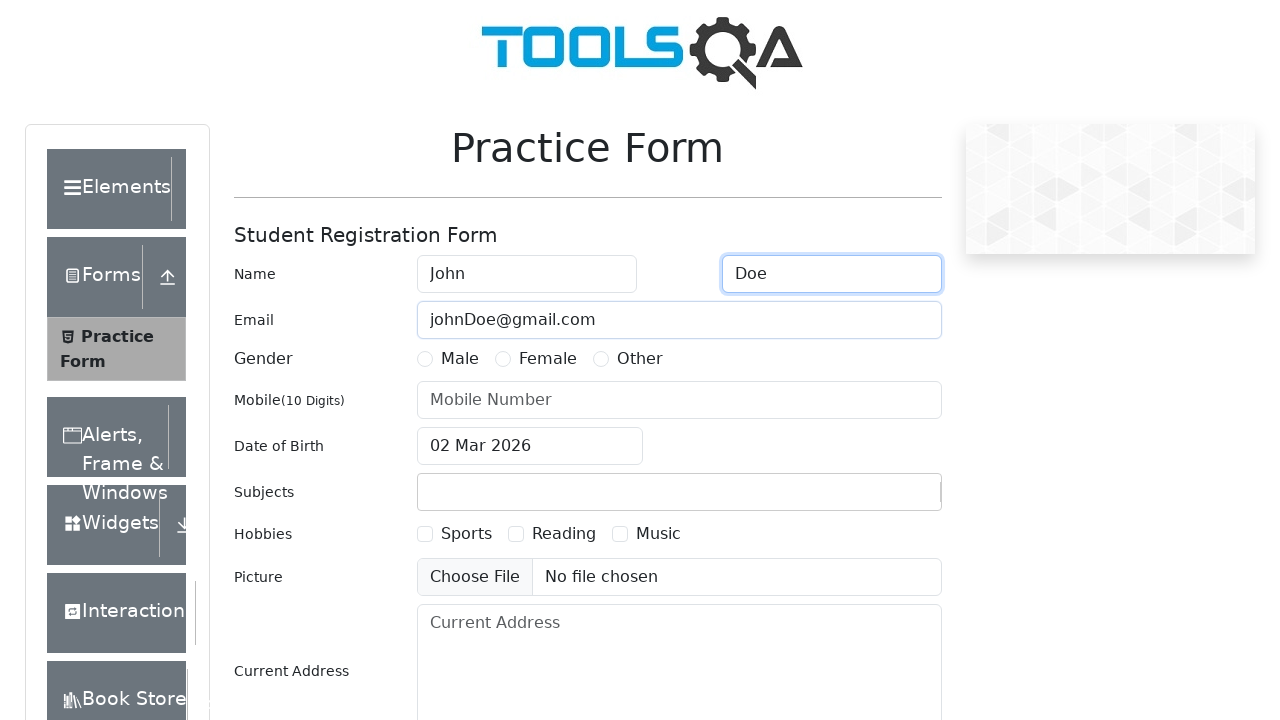

Selected Female gender option at (548, 359) on #genterWrapper >> text=Female
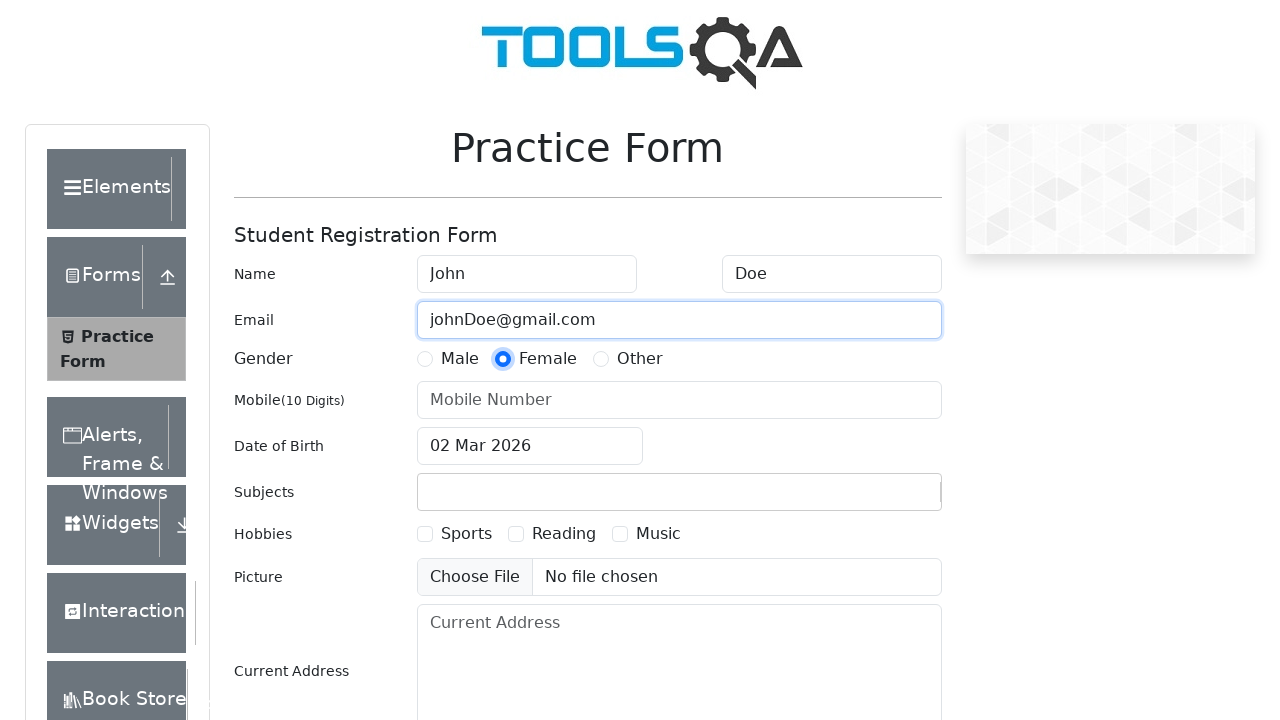

Filled phone number field with '8900000000' on #userNumber
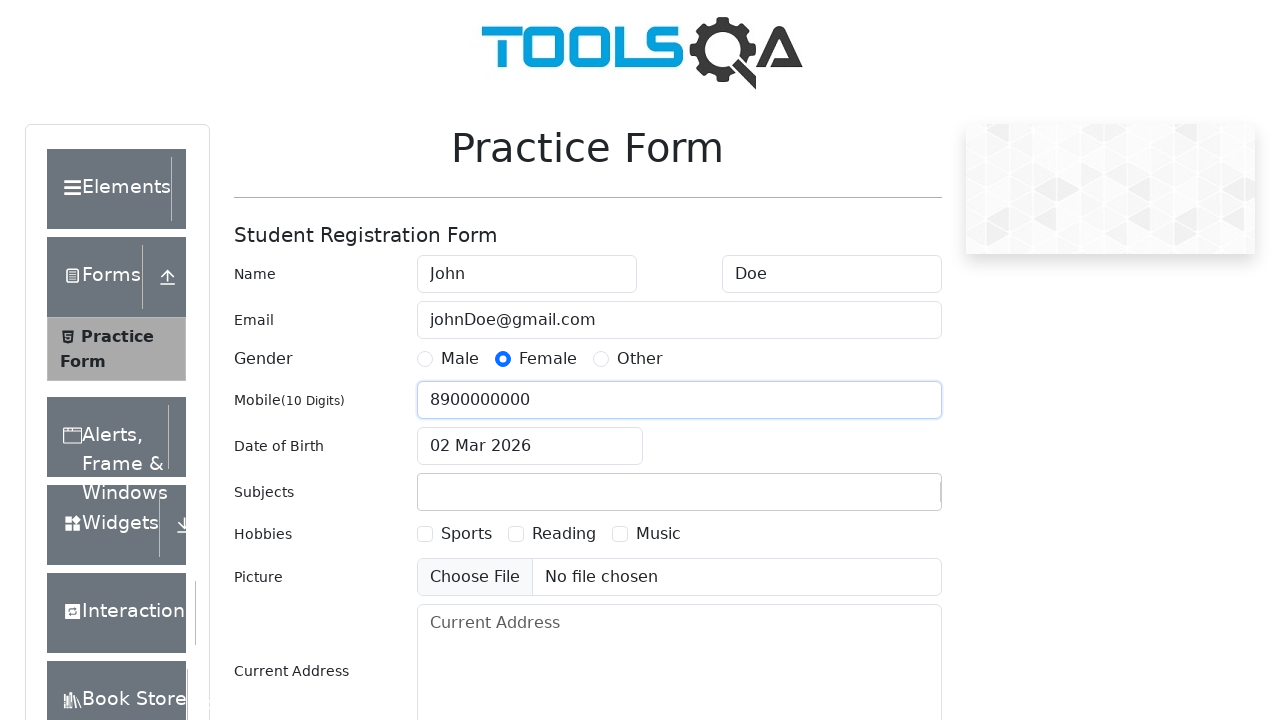

Opened date of birth datepicker at (530, 446) on #dateOfBirthInput
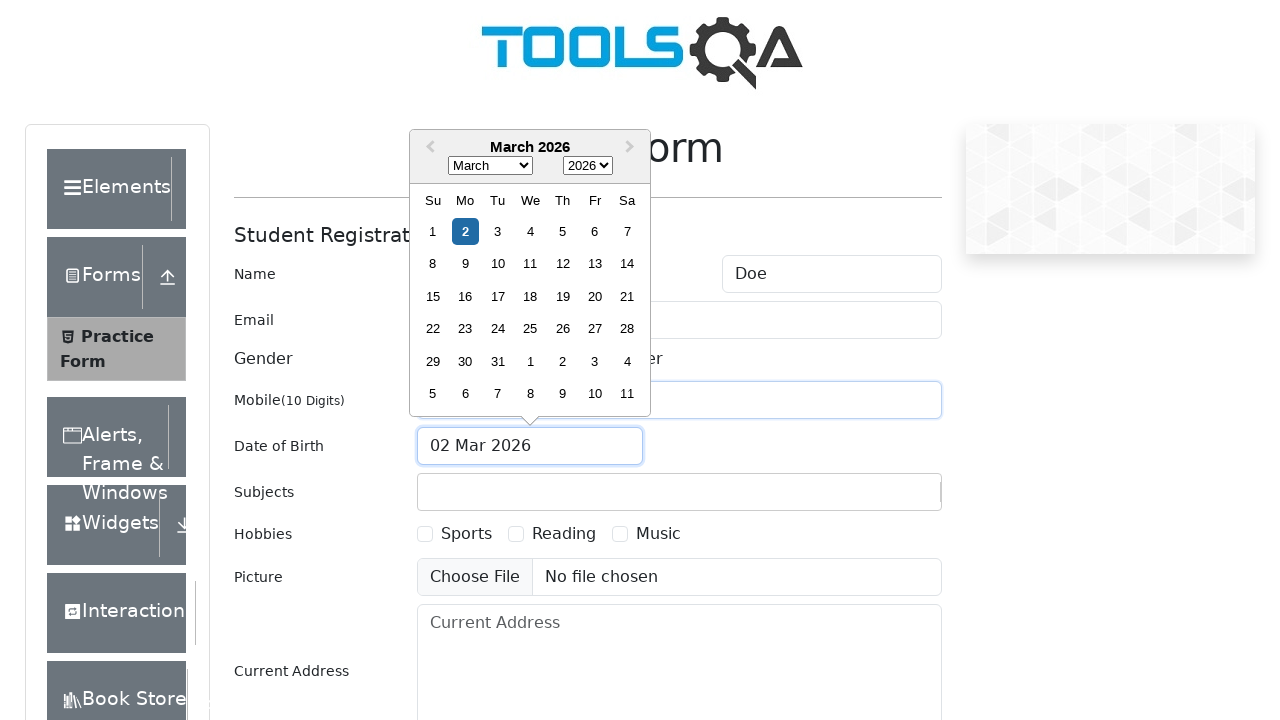

Selected May in date picker month dropdown on .react-datepicker__month-select
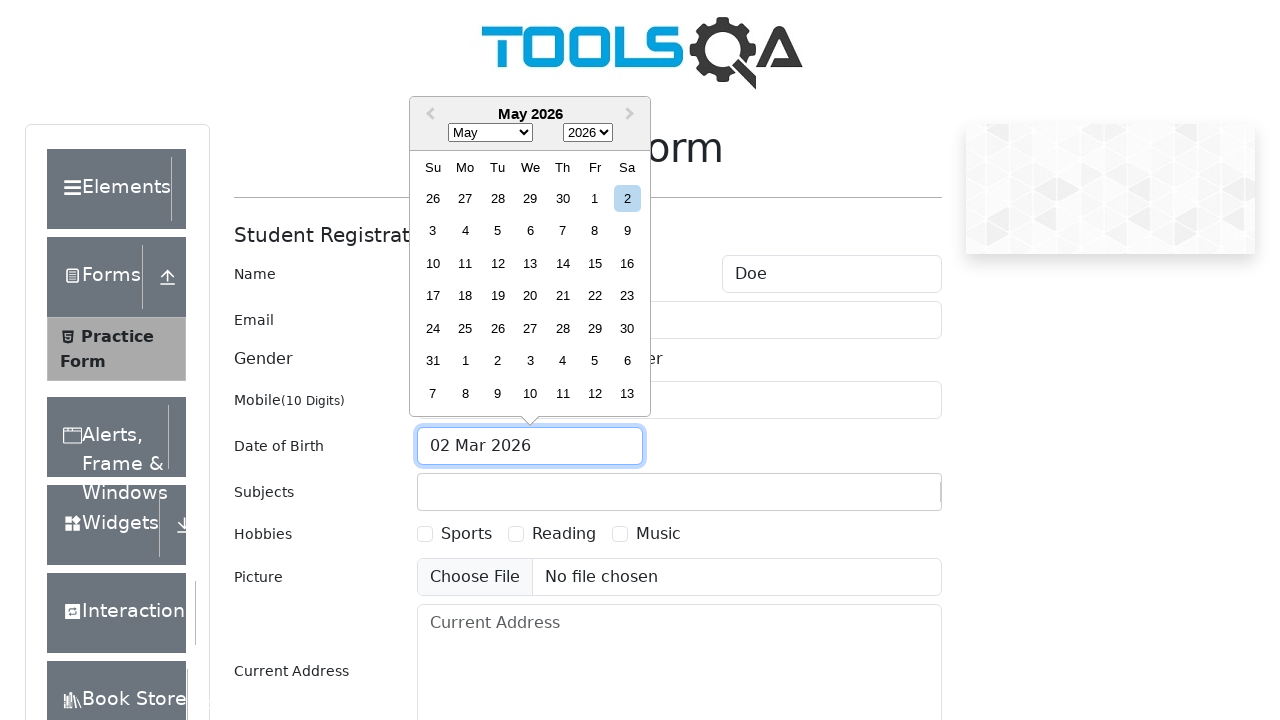

Selected 1993 in date picker year dropdown on .react-datepicker__year-select
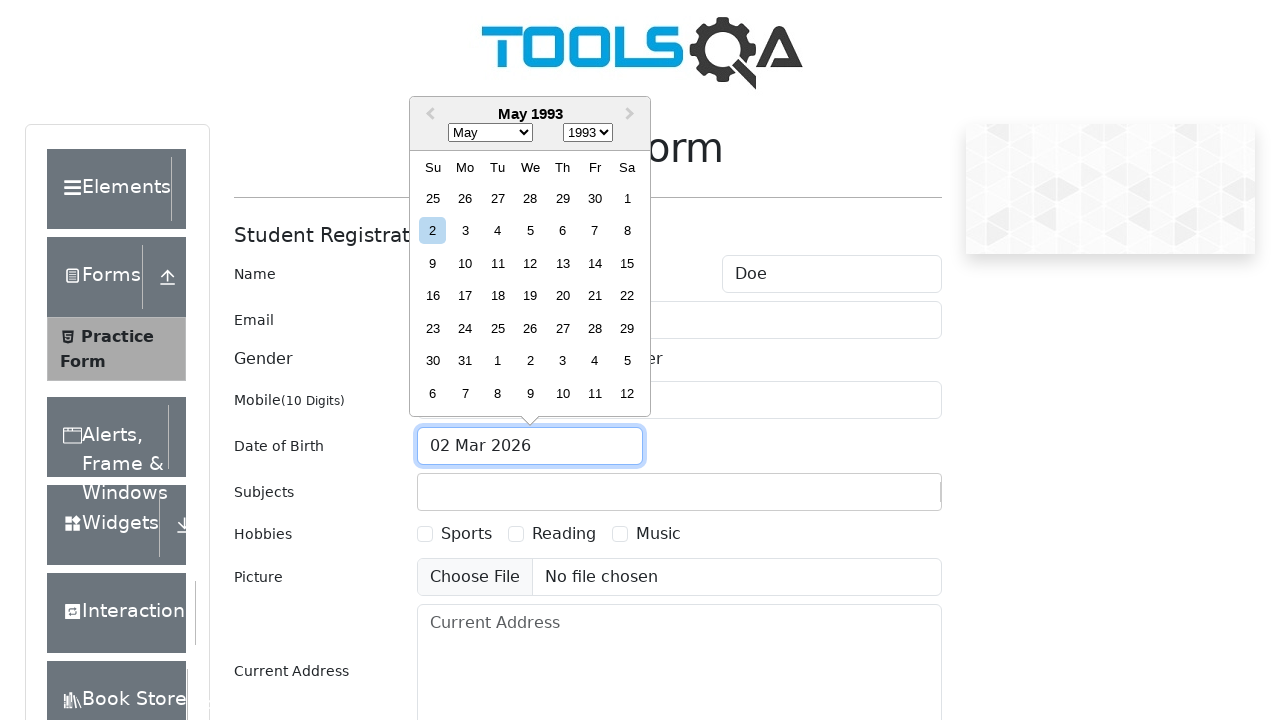

Selected day 18 in date picker at (498, 296) on .react-datepicker__day:not(.react-datepicker__day--outside-month):has-text('18')
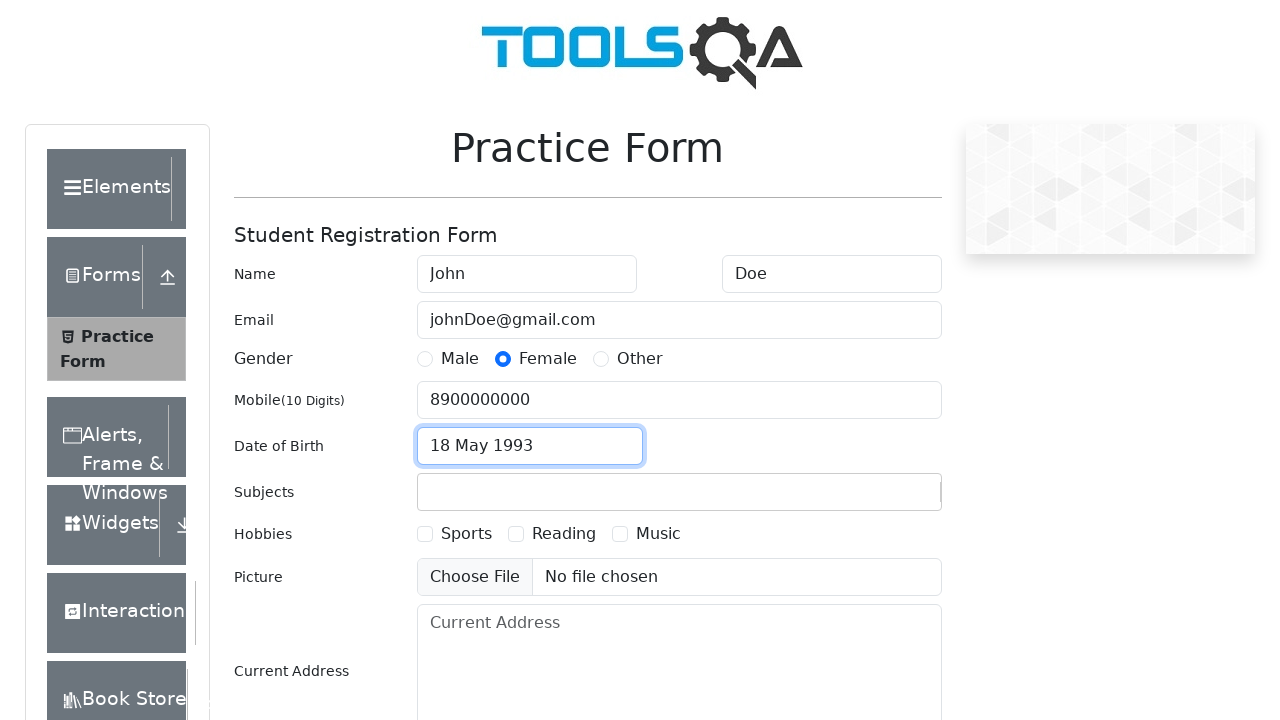

Filled subjects input field with 'Arts' on #userForm #subjectsInput
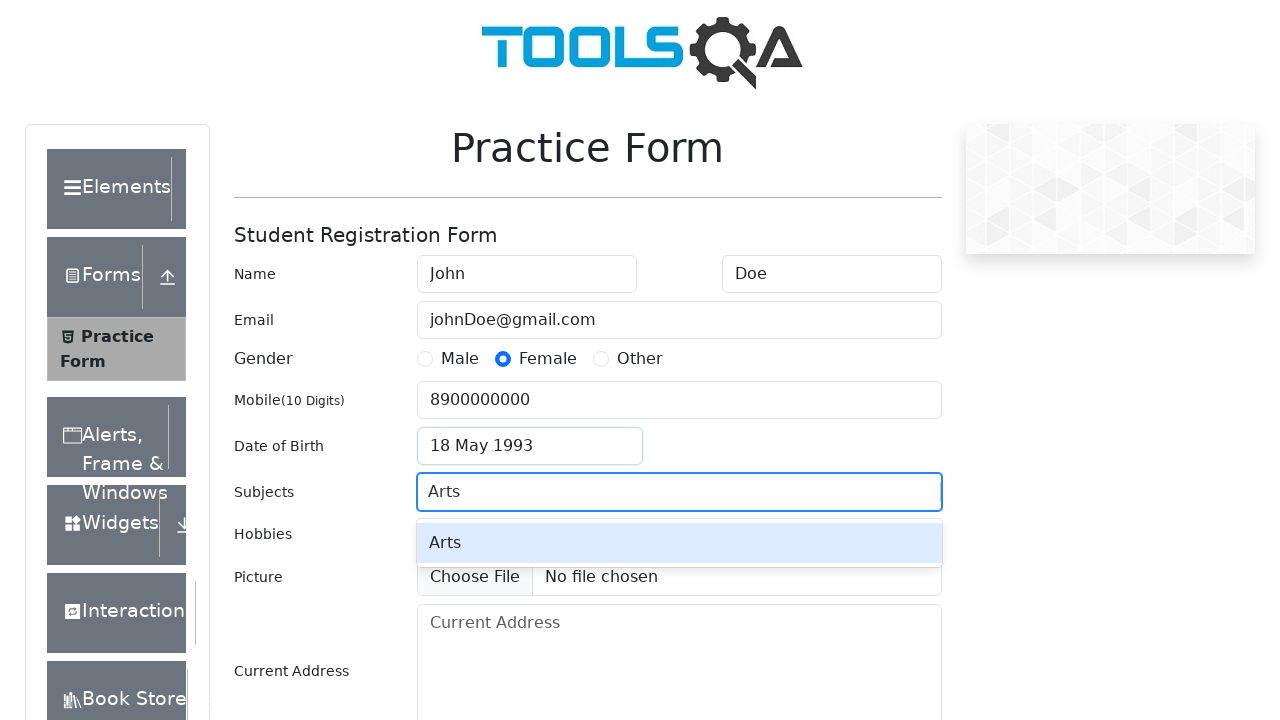

Selected Arts from subjects autocomplete menu at (679, 543) on #userForm .subjects-auto-complete__menu
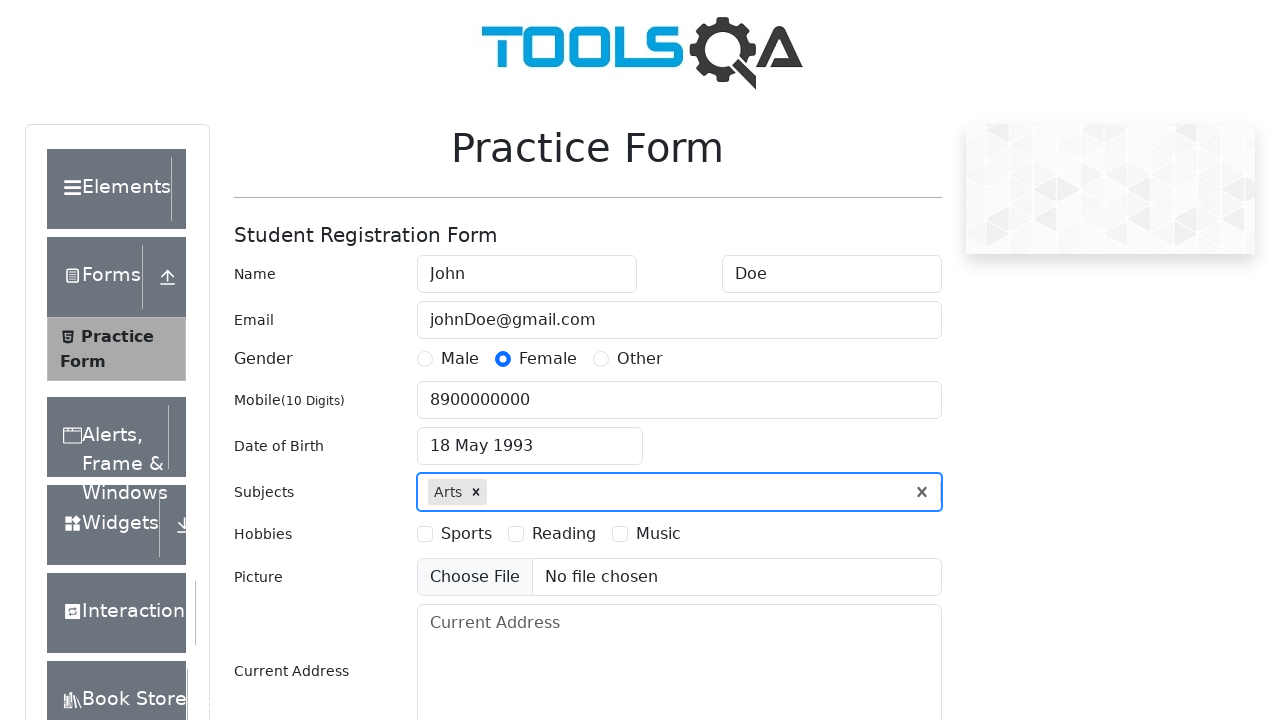

Selected Sports hobby at (466, 534) on #hobbiesWrapper >> text=Sports
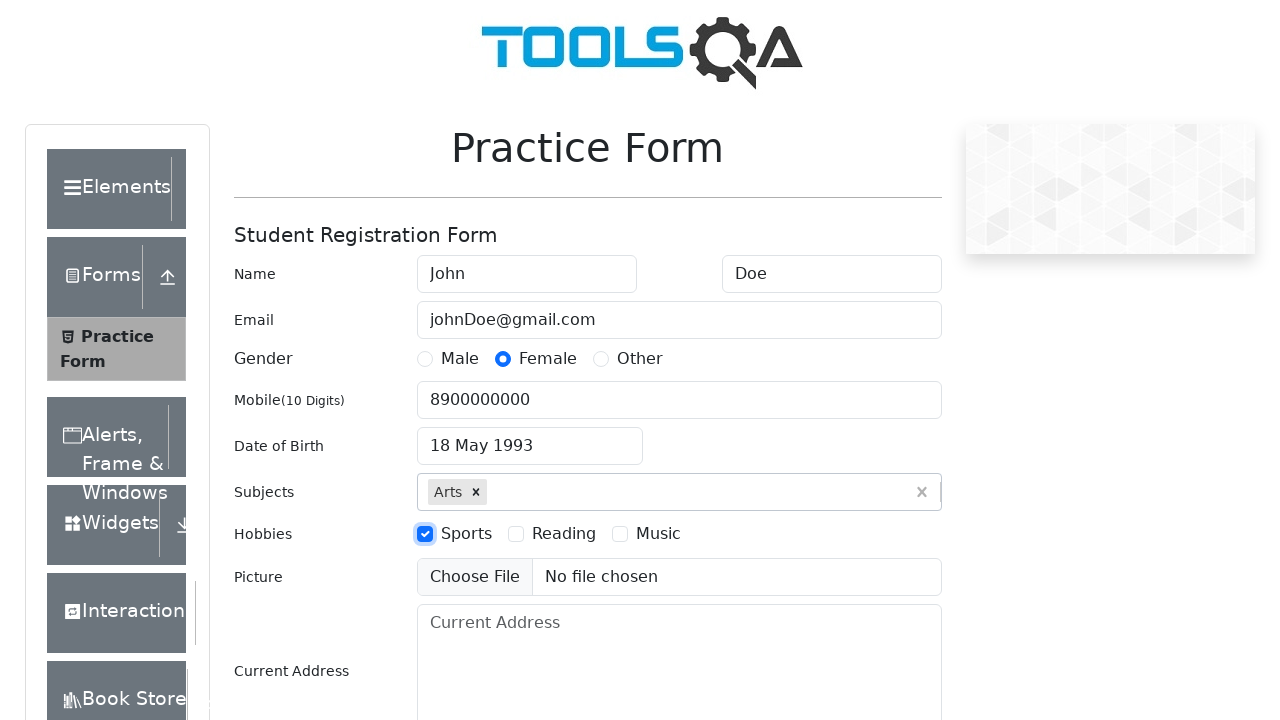

Selected Reading hobby at (564, 534) on #hobbiesWrapper >> text=Reading
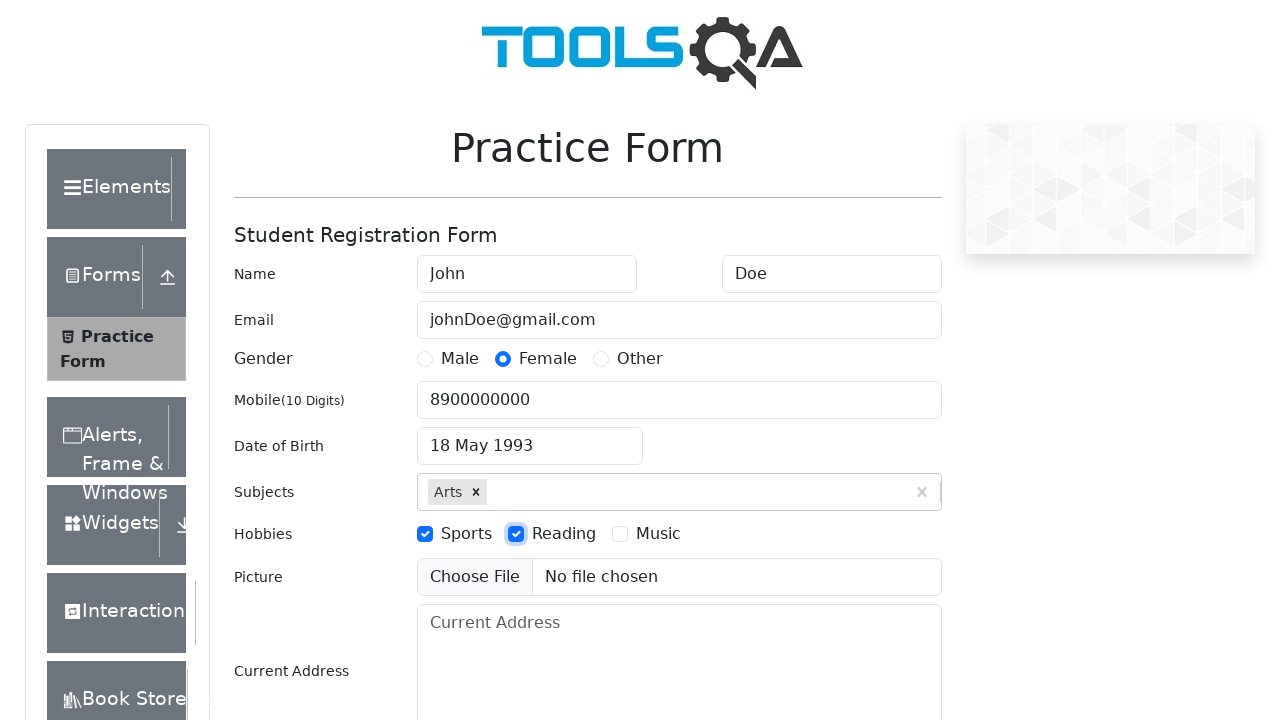

Filled current address field with 'USA' on #currentAddress
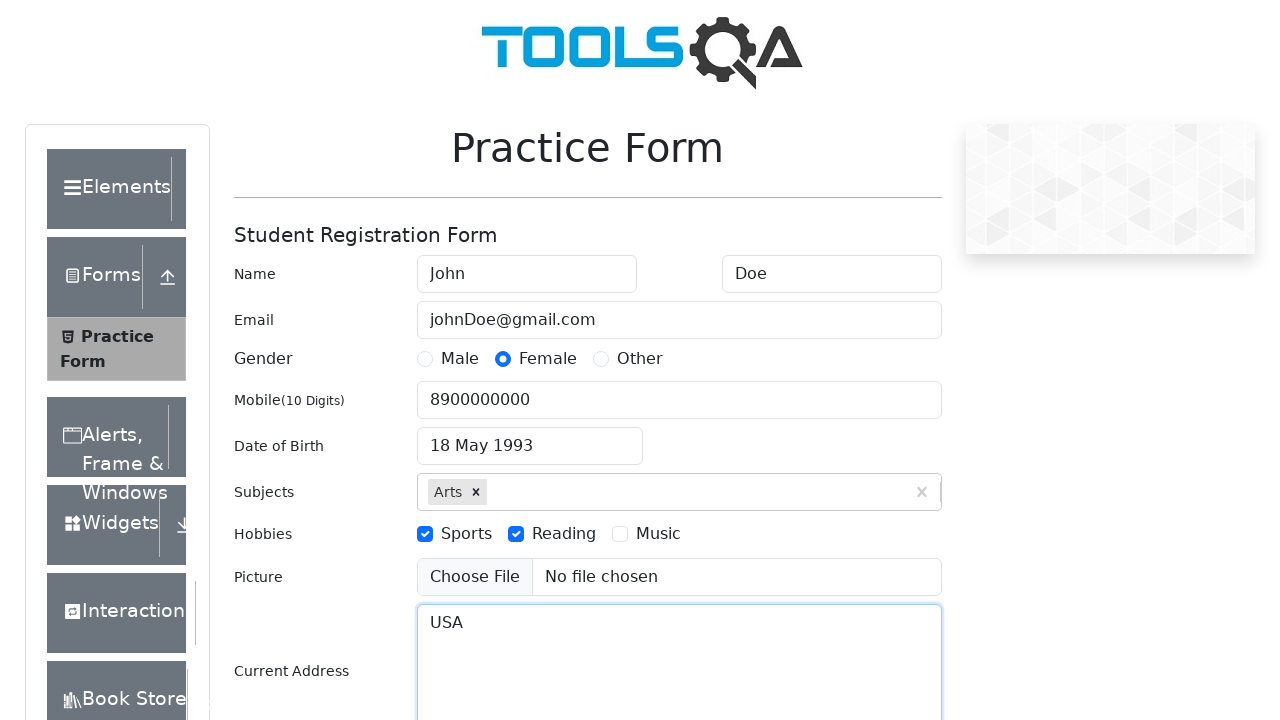

Filled state input field with 'Uttar Pradesh' on #react-select-3-input
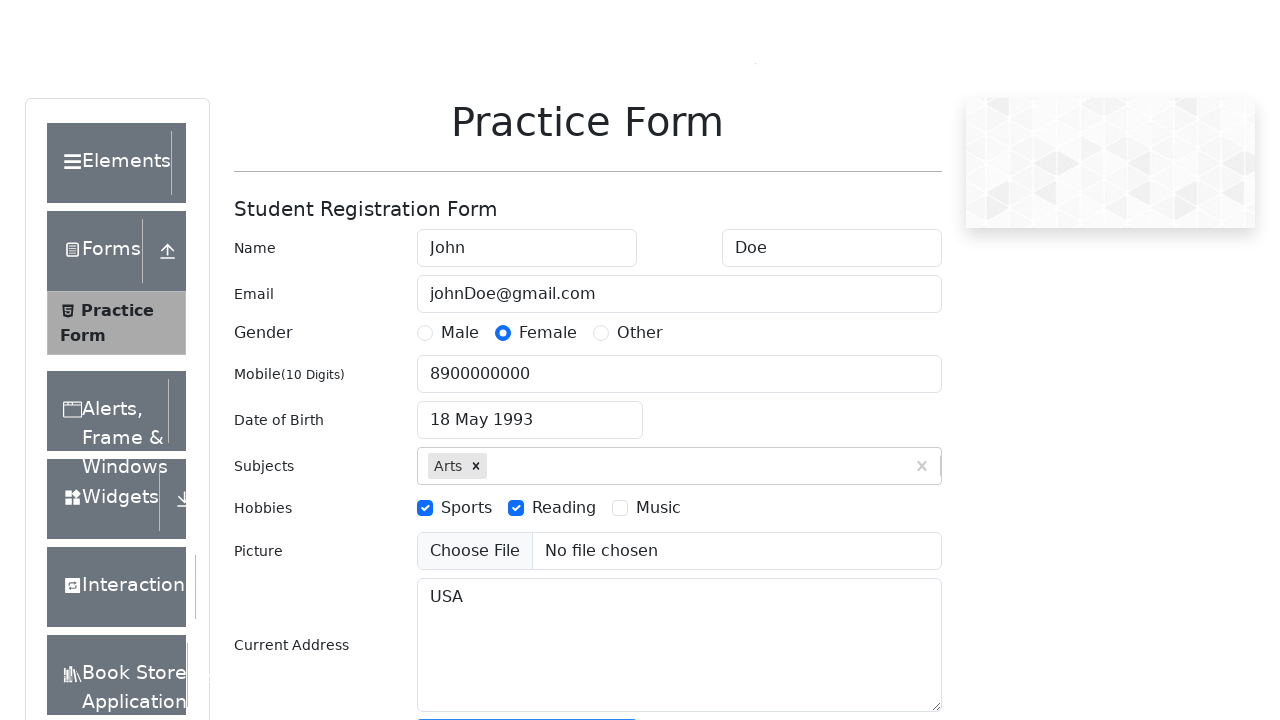

Selected Uttar Pradesh state option on #react-select-3-input
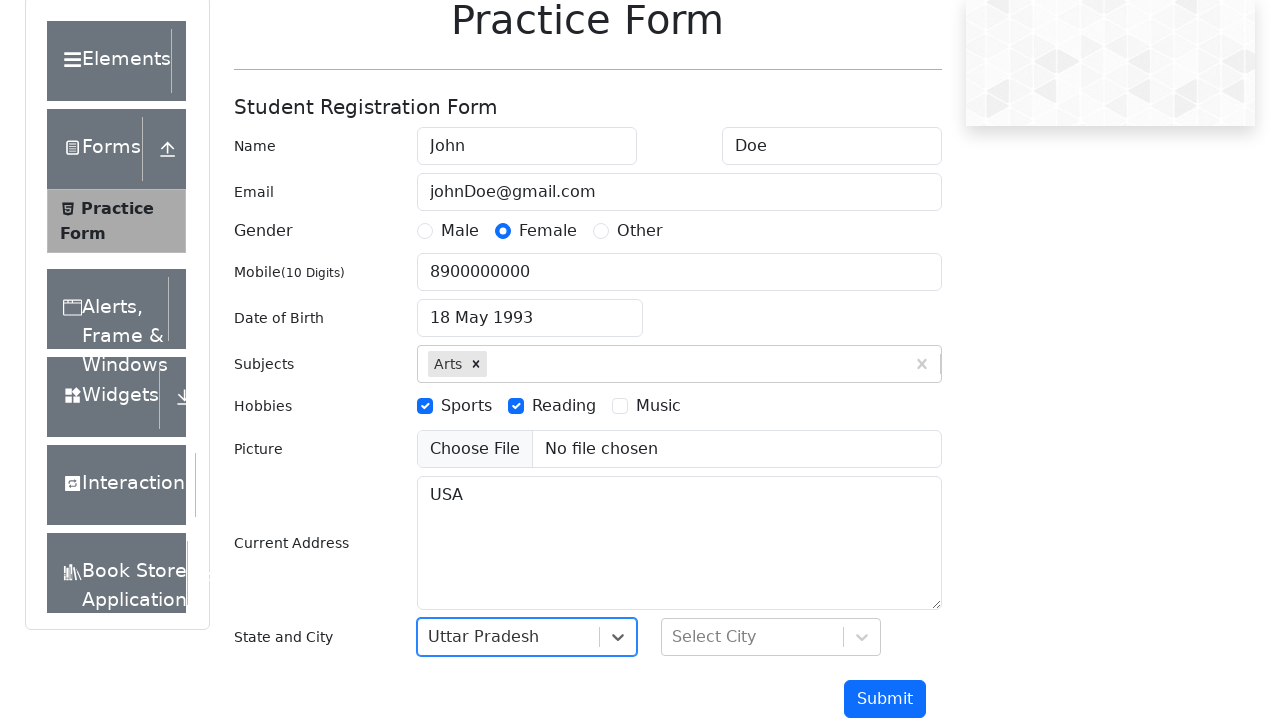

Filled city input field with 'Lucknow' on #react-select-4-input
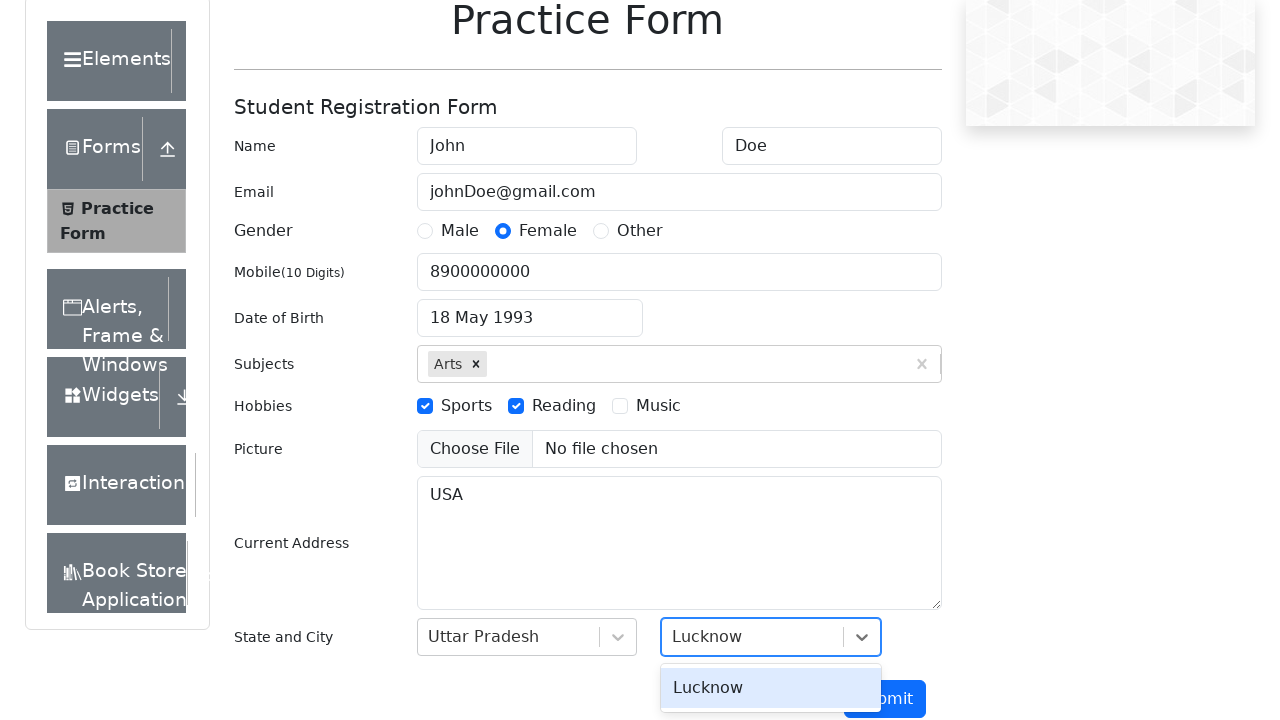

Selected Lucknow city option on #react-select-4-input
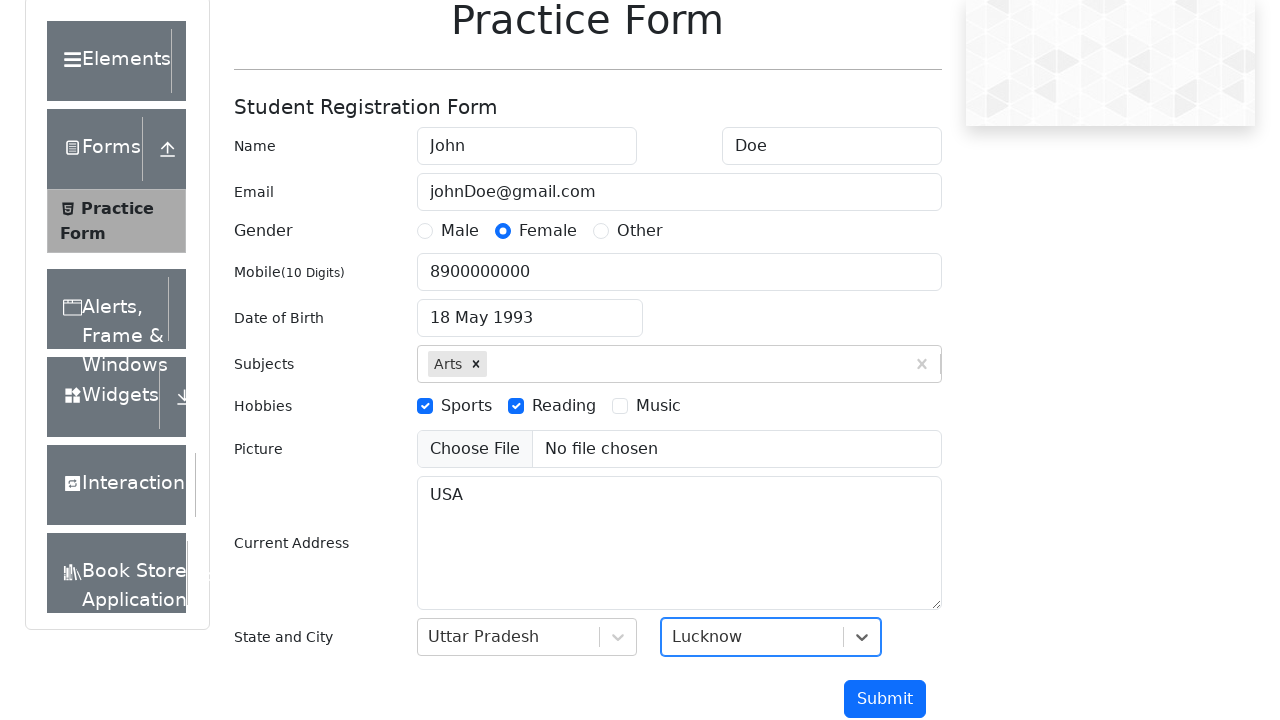

Clicked form submit button at (885, 699) on #submit
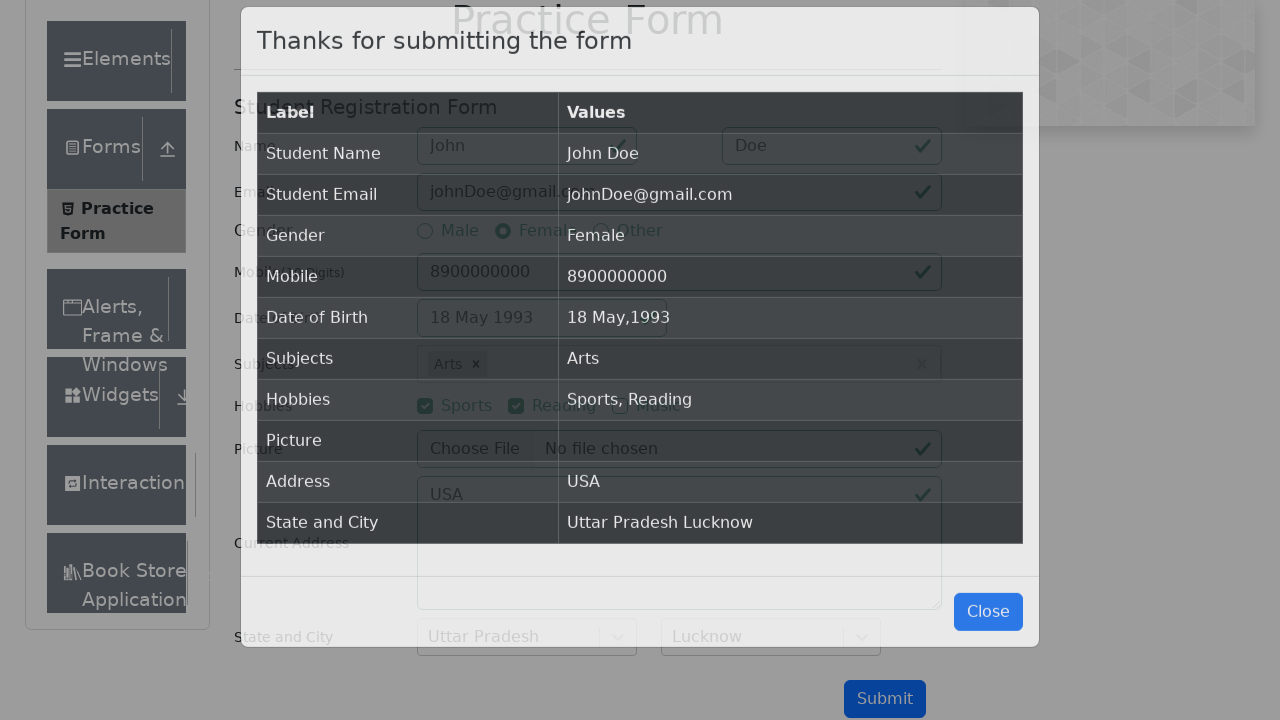

Waited for submission confirmation modal to appear
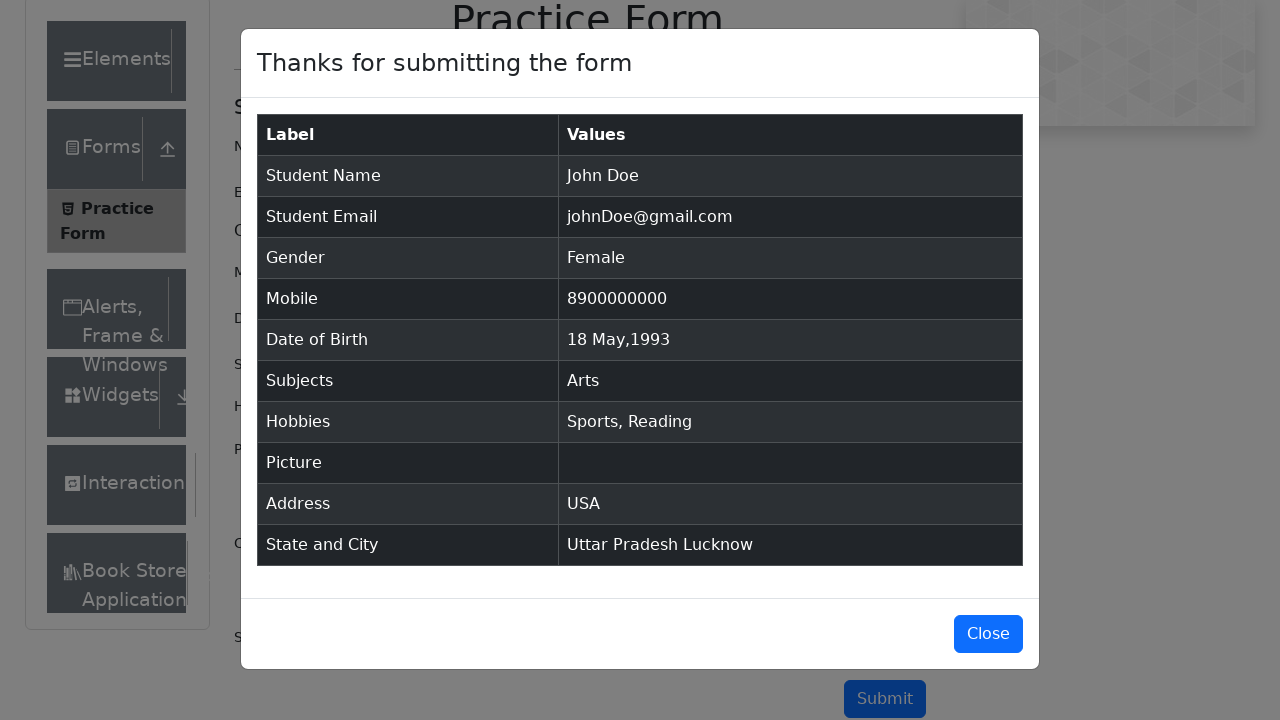

Verified modal title contains 'Thanks for submitting the form'
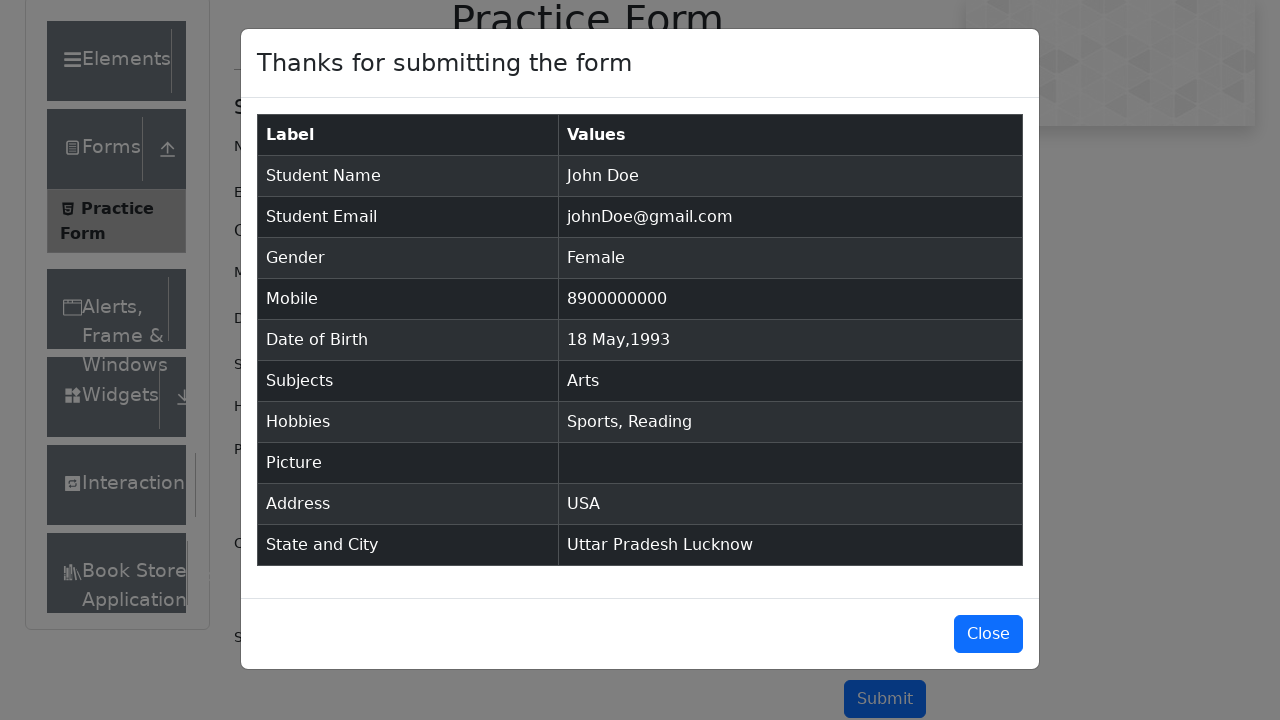

Verified student name is 'John Doe'
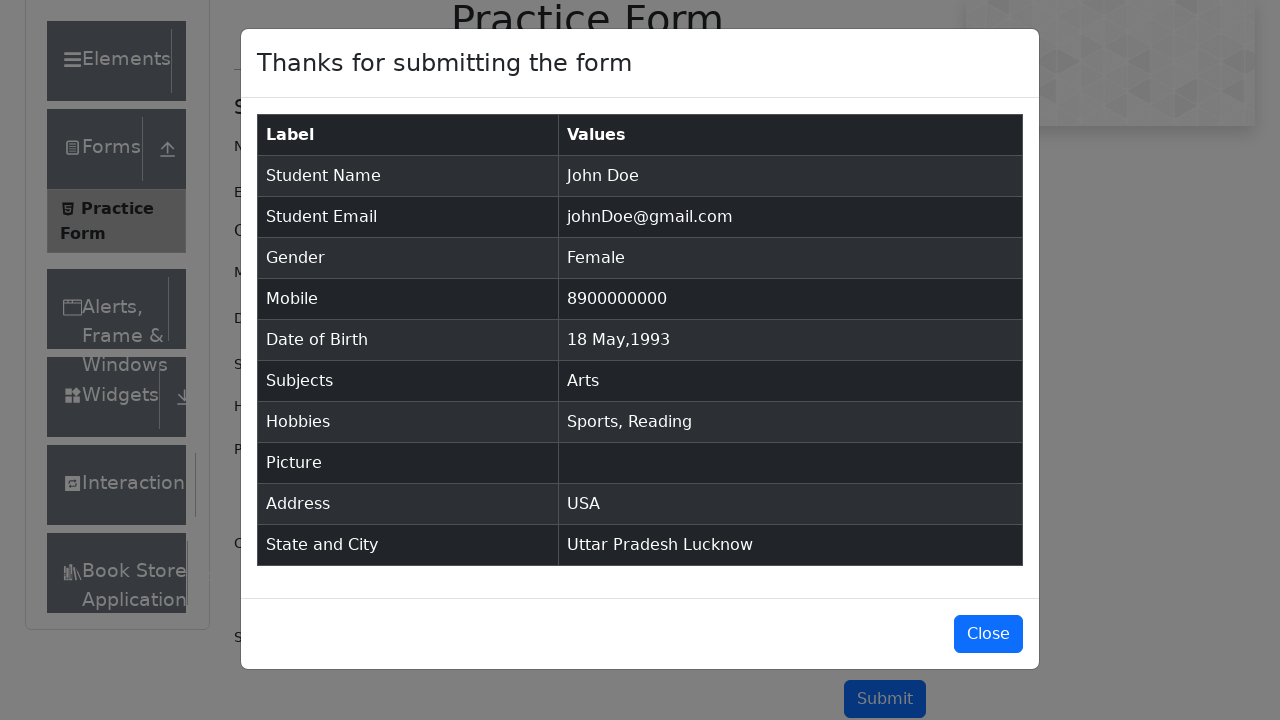

Verified student email is 'johnDoe@gmail.com'
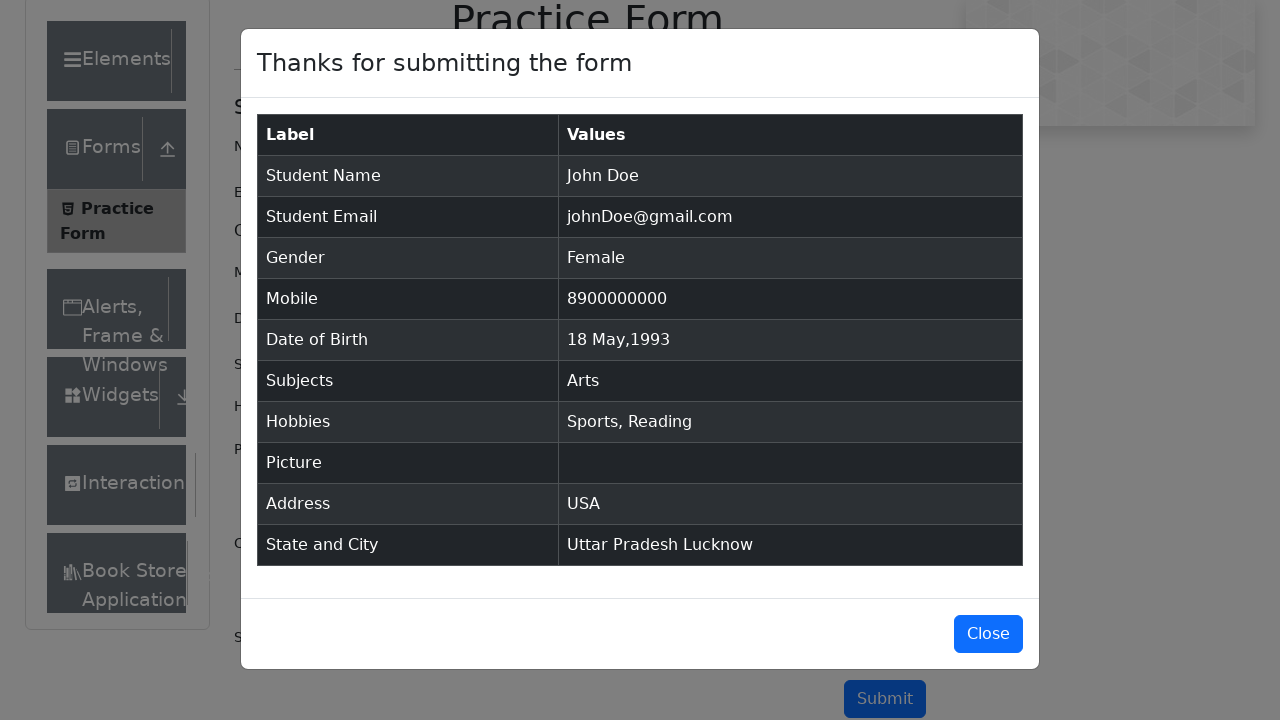

Verified gender is 'Female'
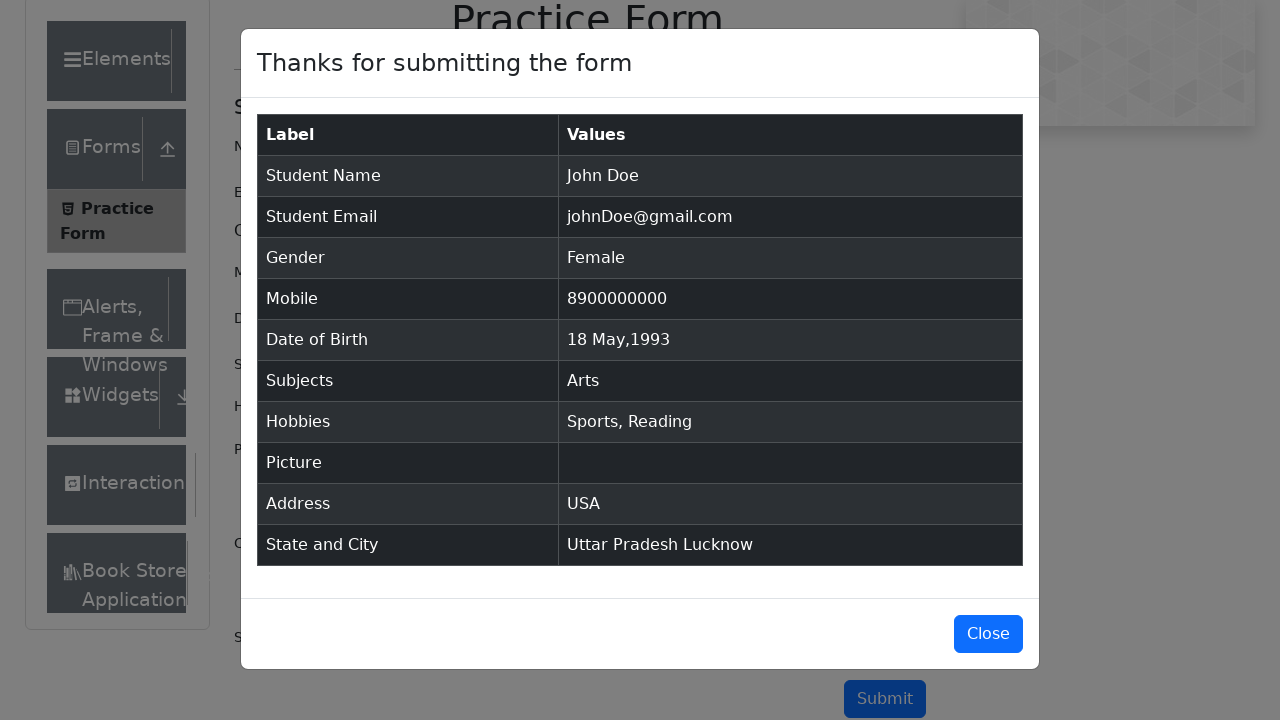

Verified mobile number is '8900000000'
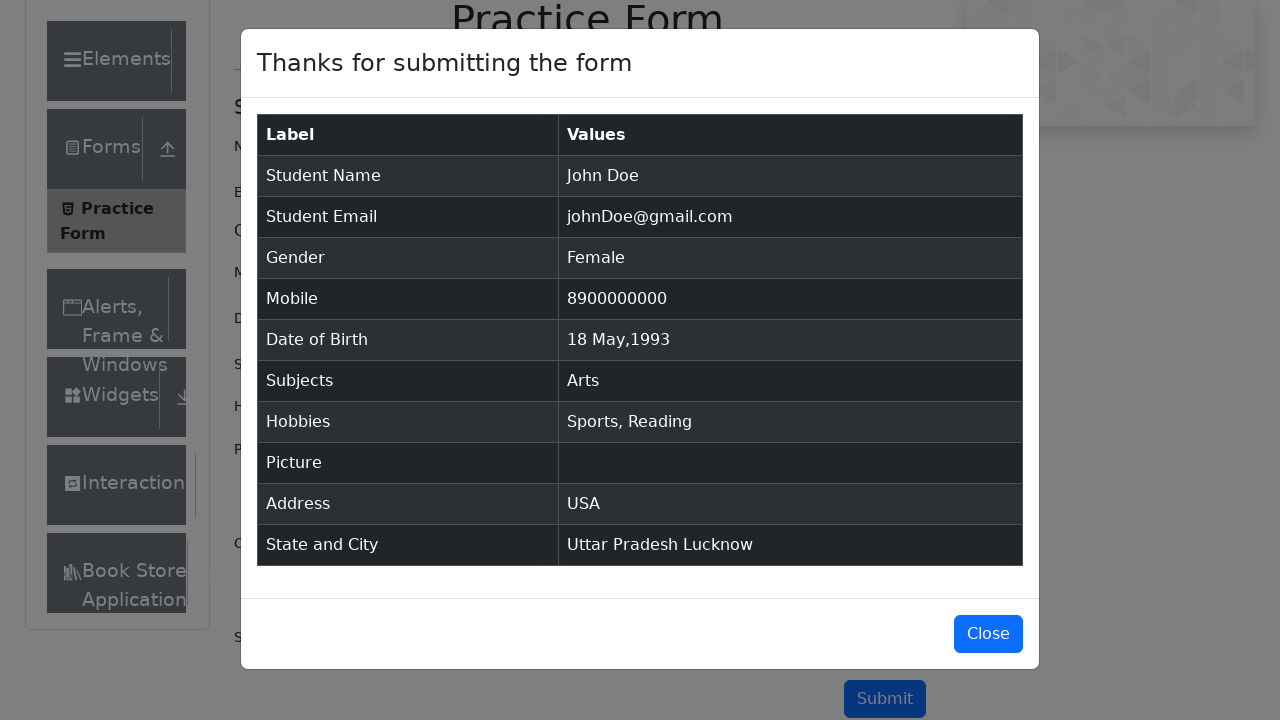

Verified date of birth is '18 May,1993'
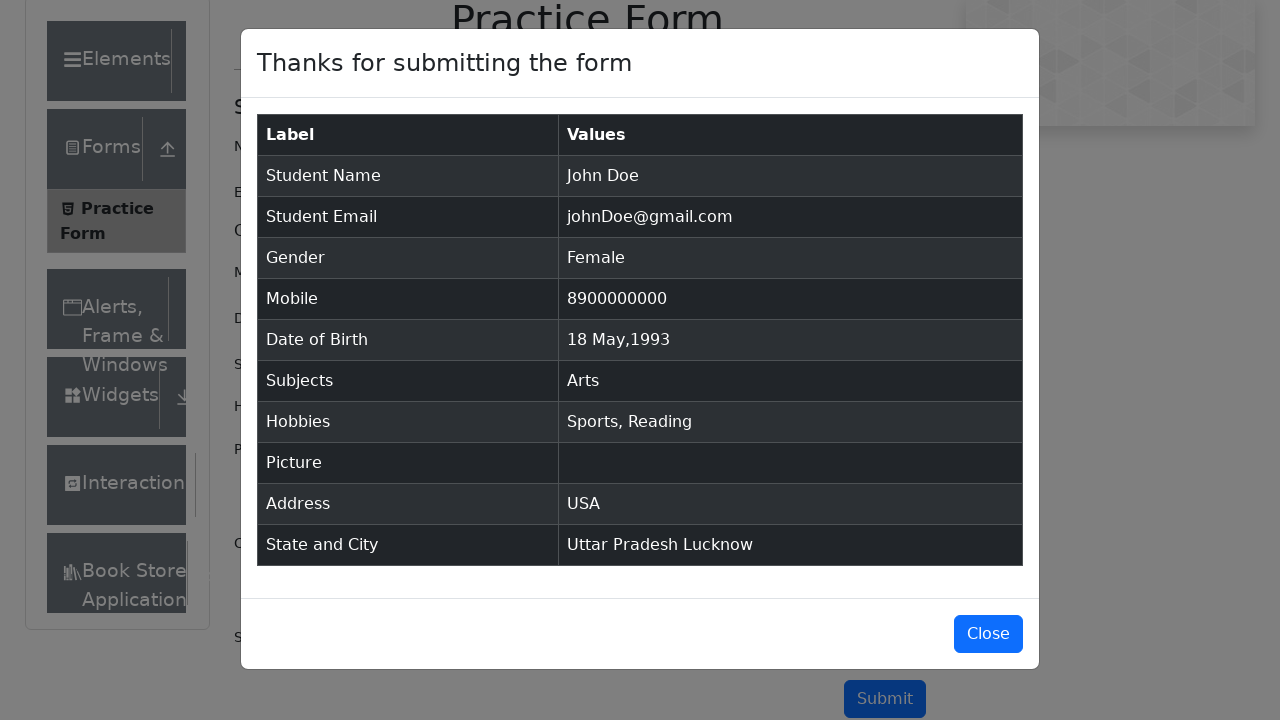

Verified subjects contains 'Arts'
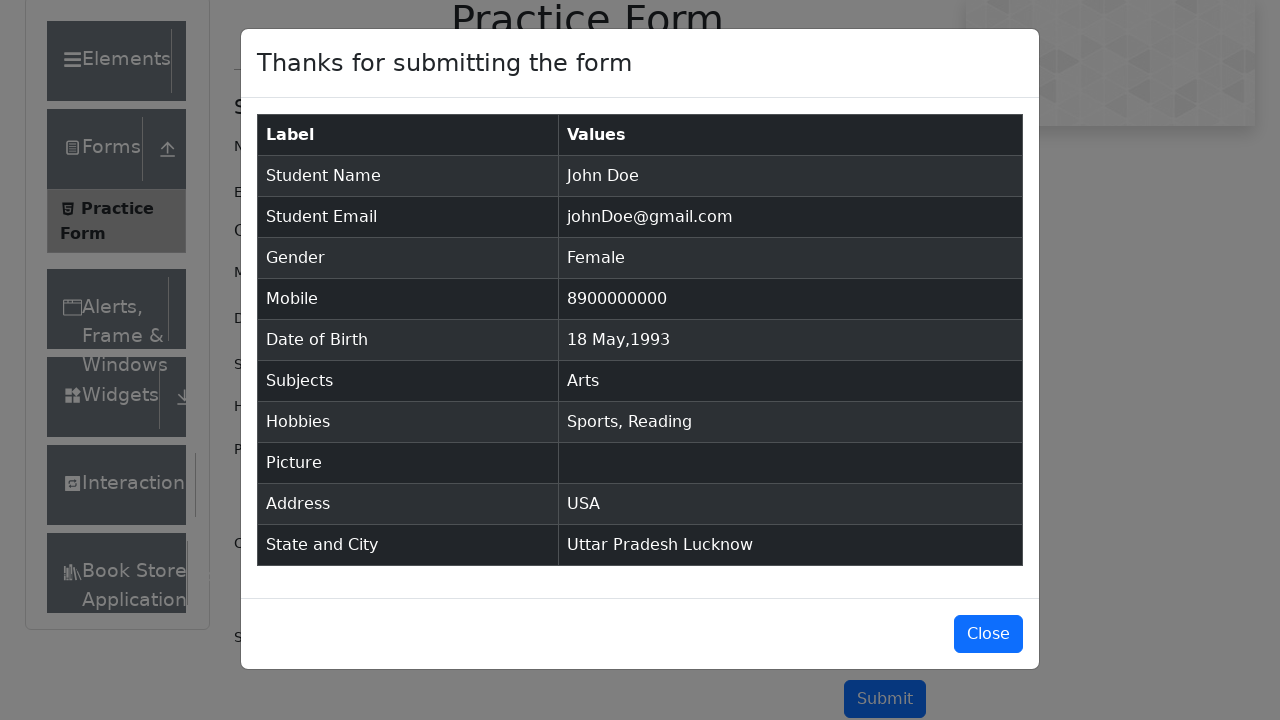

Verified hobbies contain 'Sports' and 'Reading'
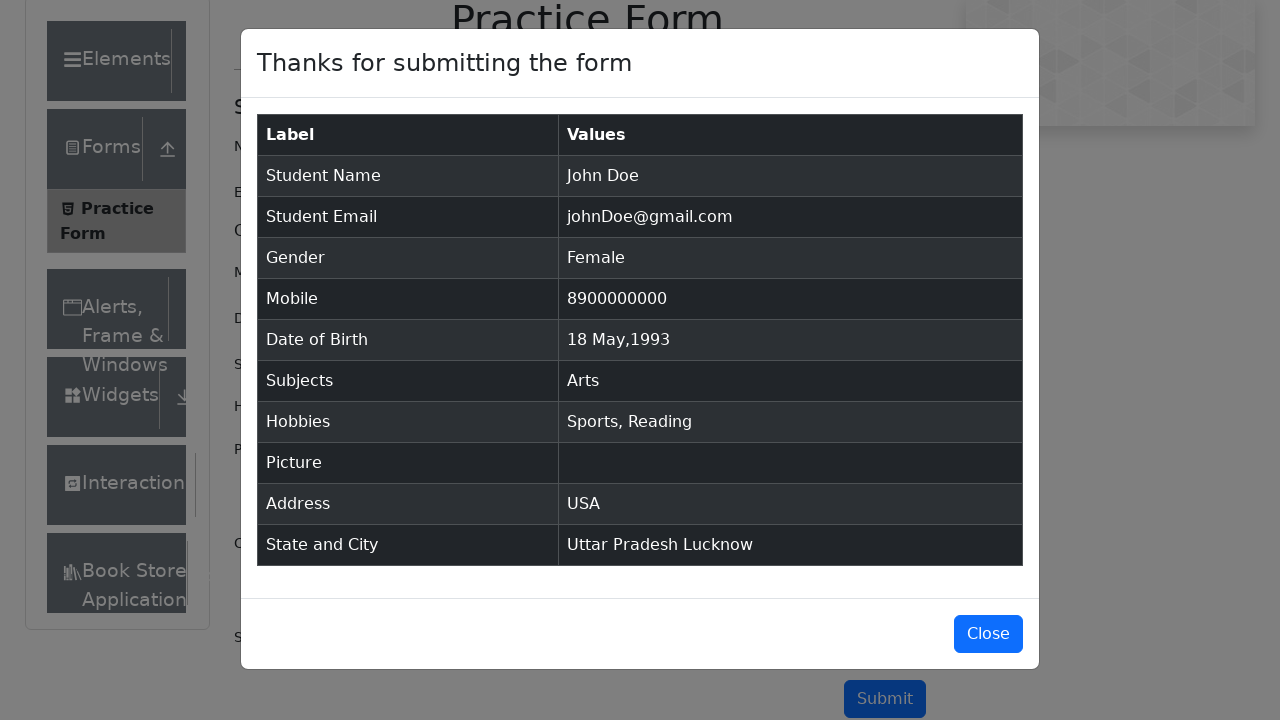

Verified address is 'USA'
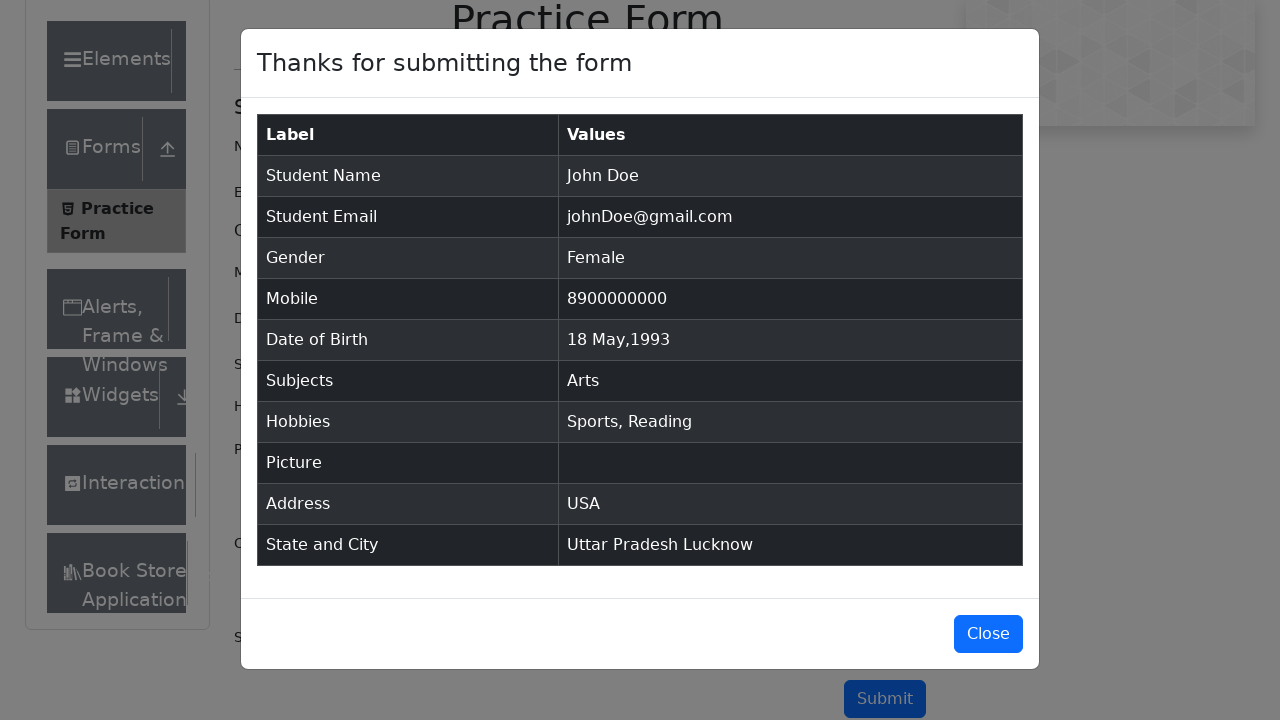

Verified state and city contains 'Uttar Pradesh' and 'Lucknow'
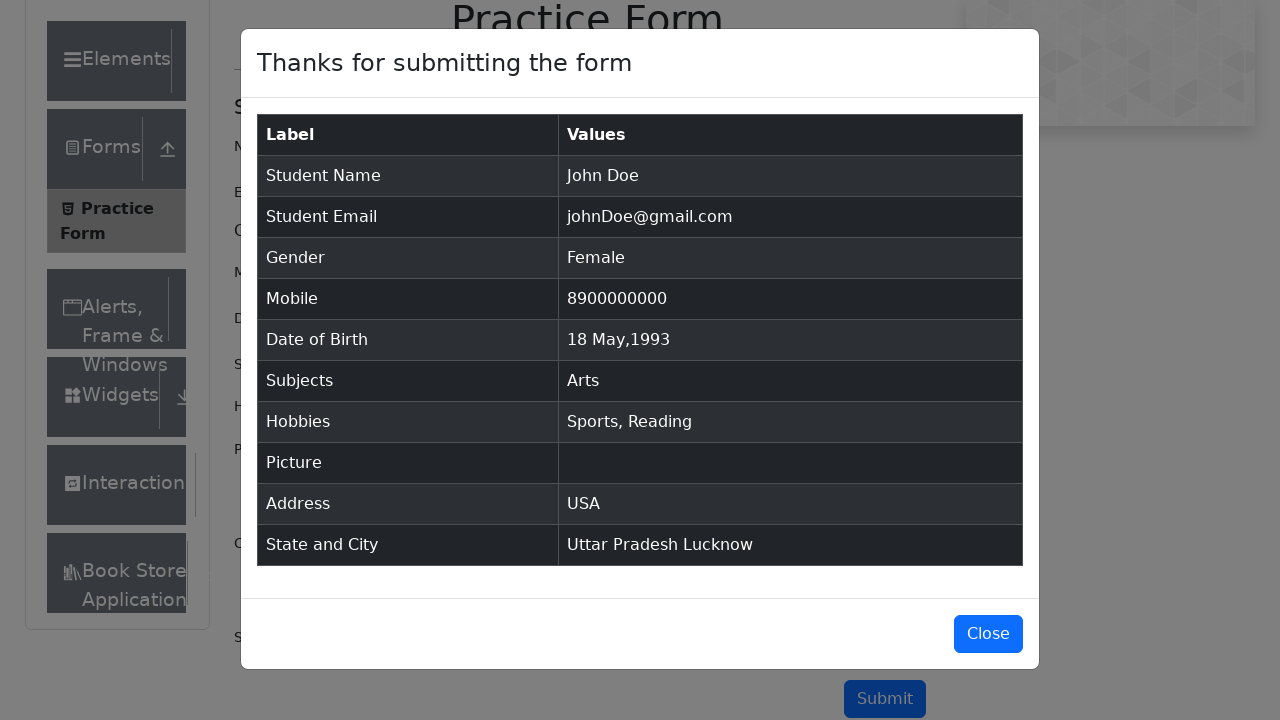

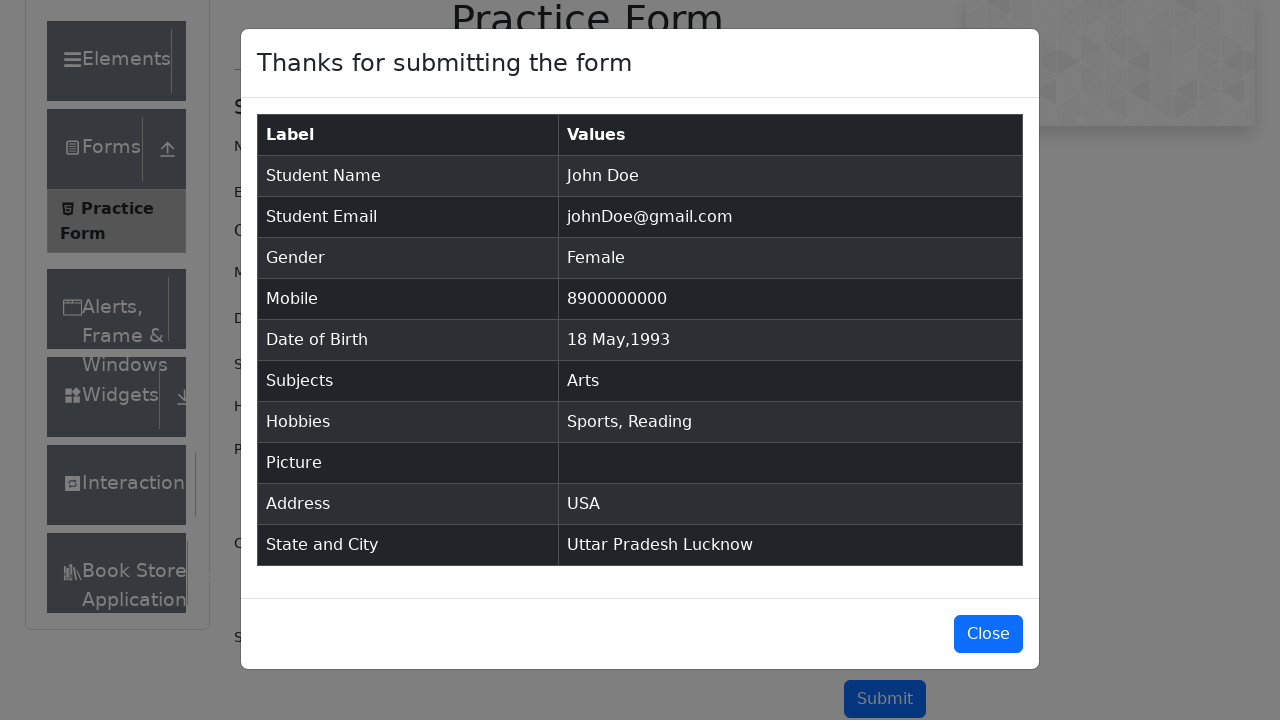